Tests JavaScript prompt alert functionality by clicking the prompt button and entering text into the prompt dialog

Starting URL: https://demoqa.com/alerts

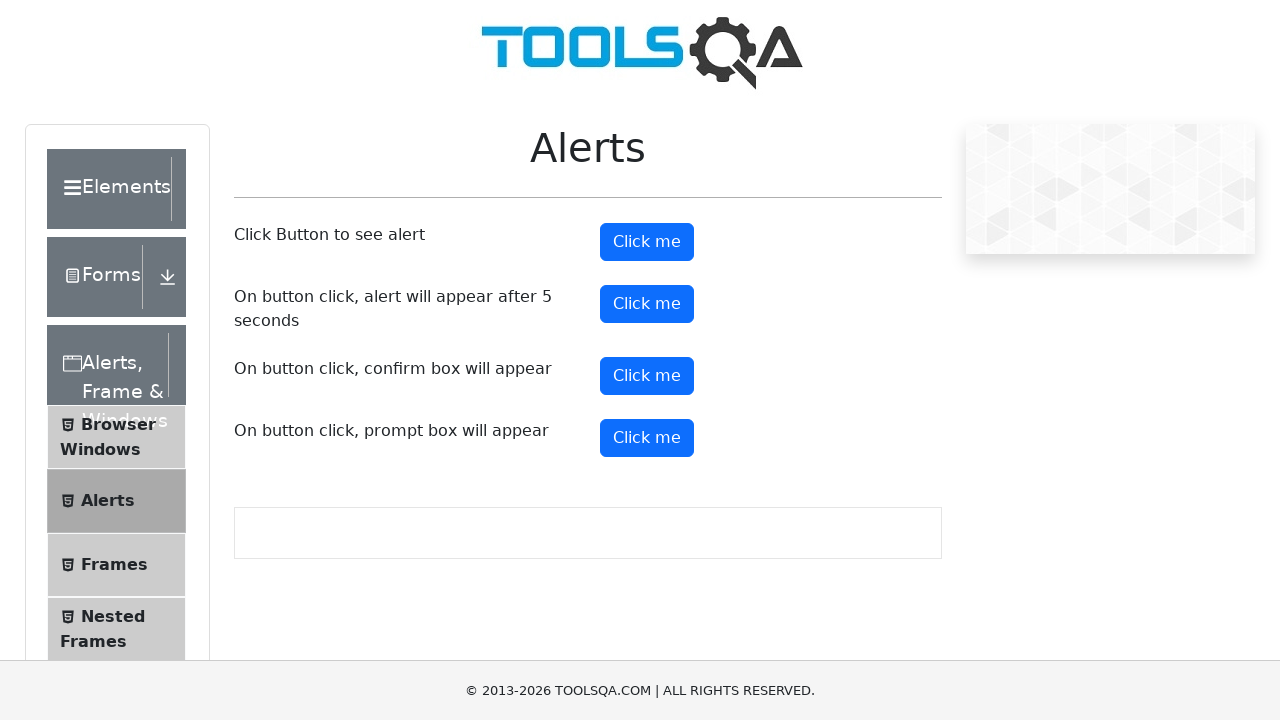

Clicked the prompt button to trigger JavaScript prompt dialog at (647, 438) on button#promtButton
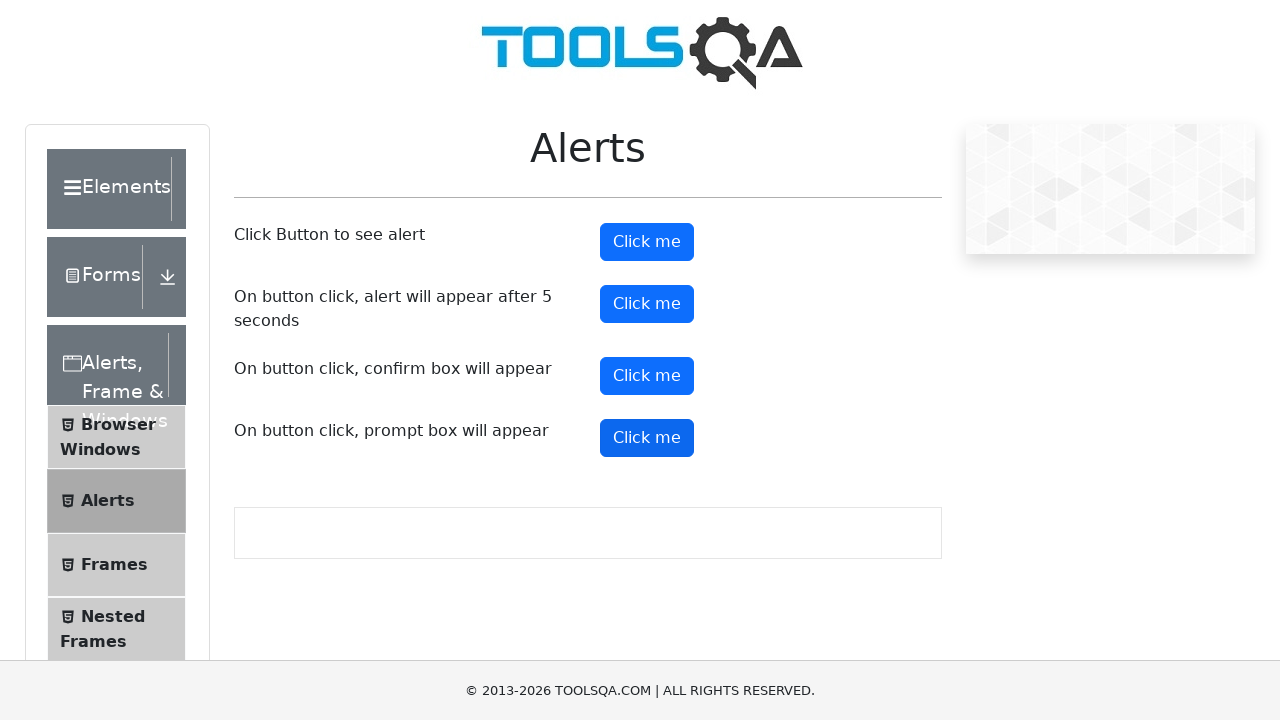

Set up dialog handler to accept prompt with text 'I am superman'
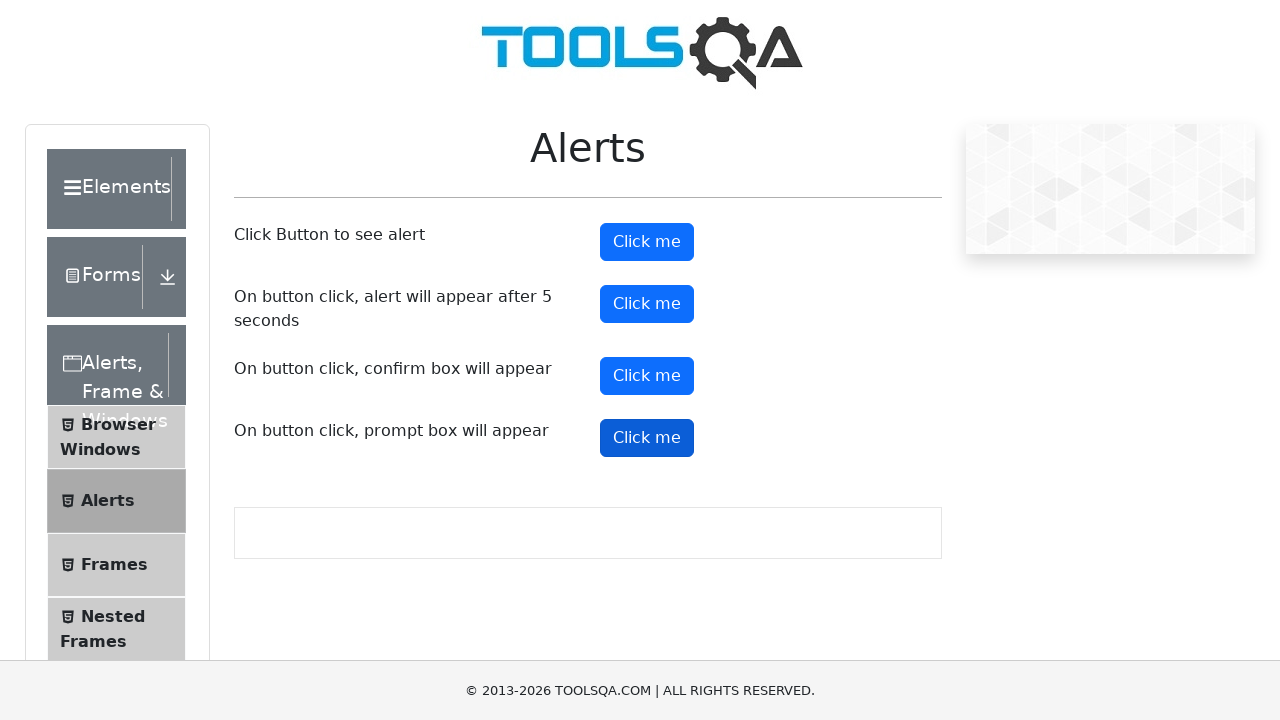

Clicked the prompt button again to trigger the dialog at (647, 438) on button#promtButton
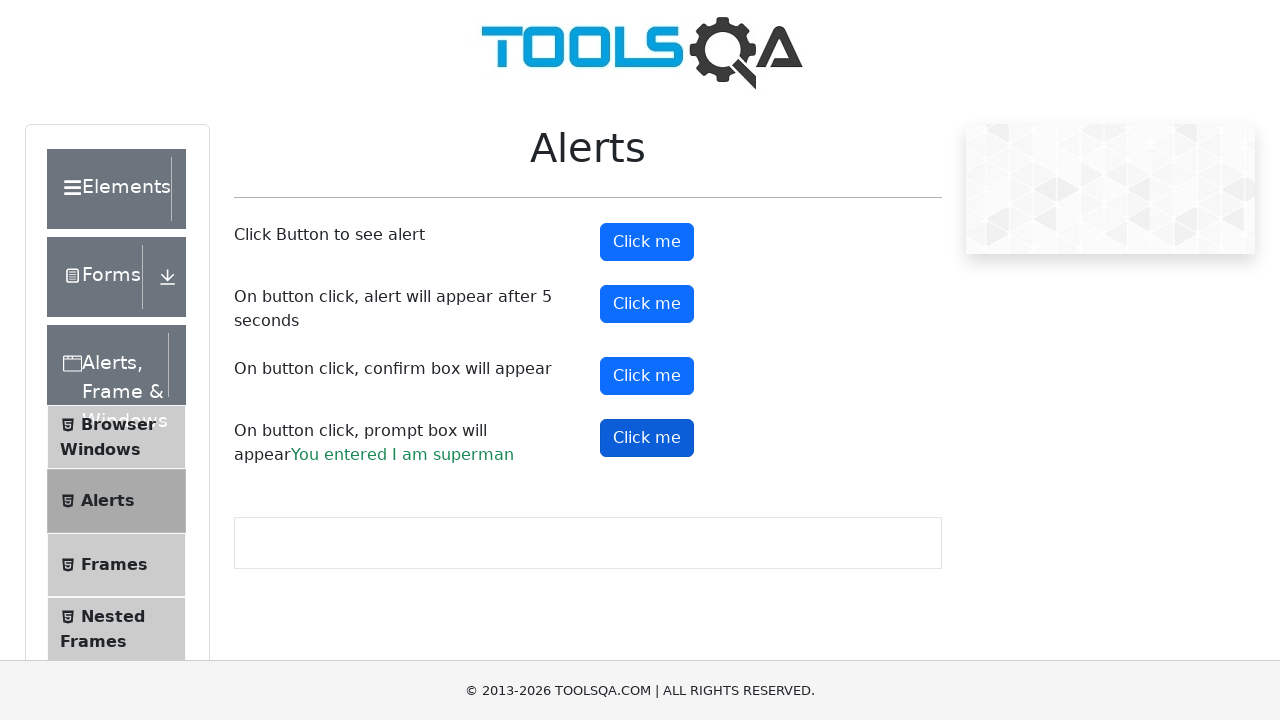

Waited for dialog handling to complete
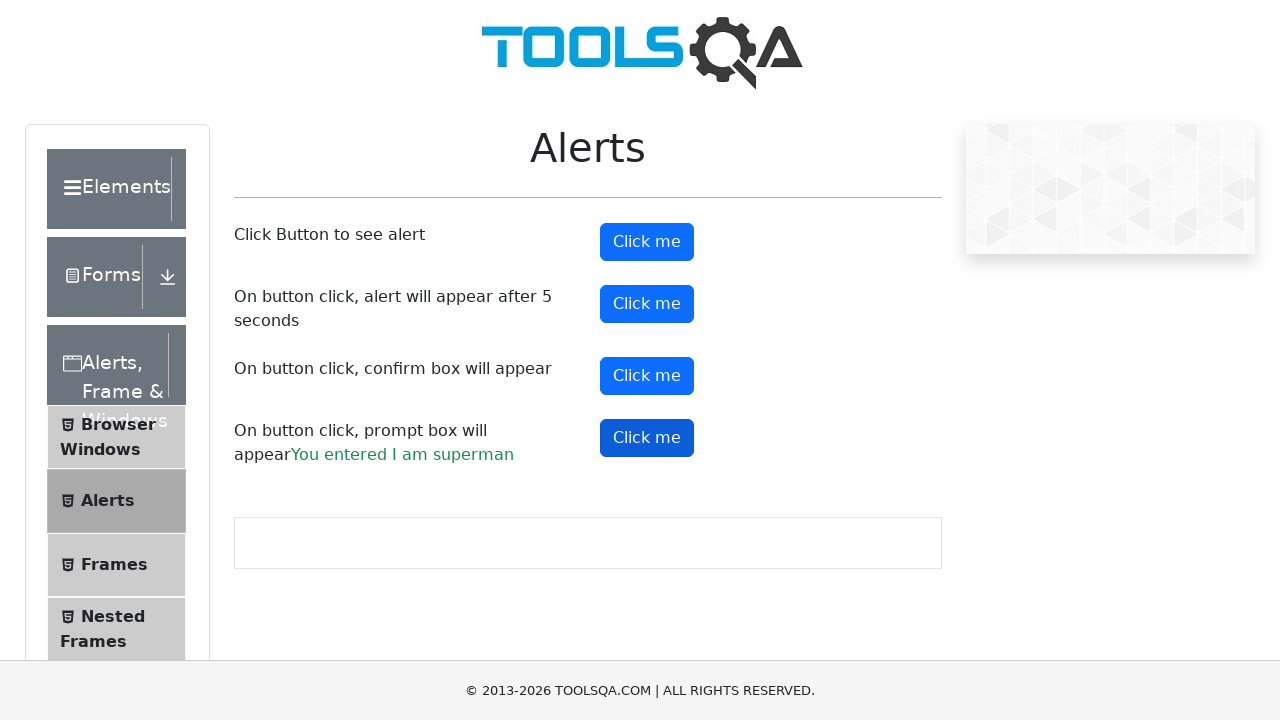

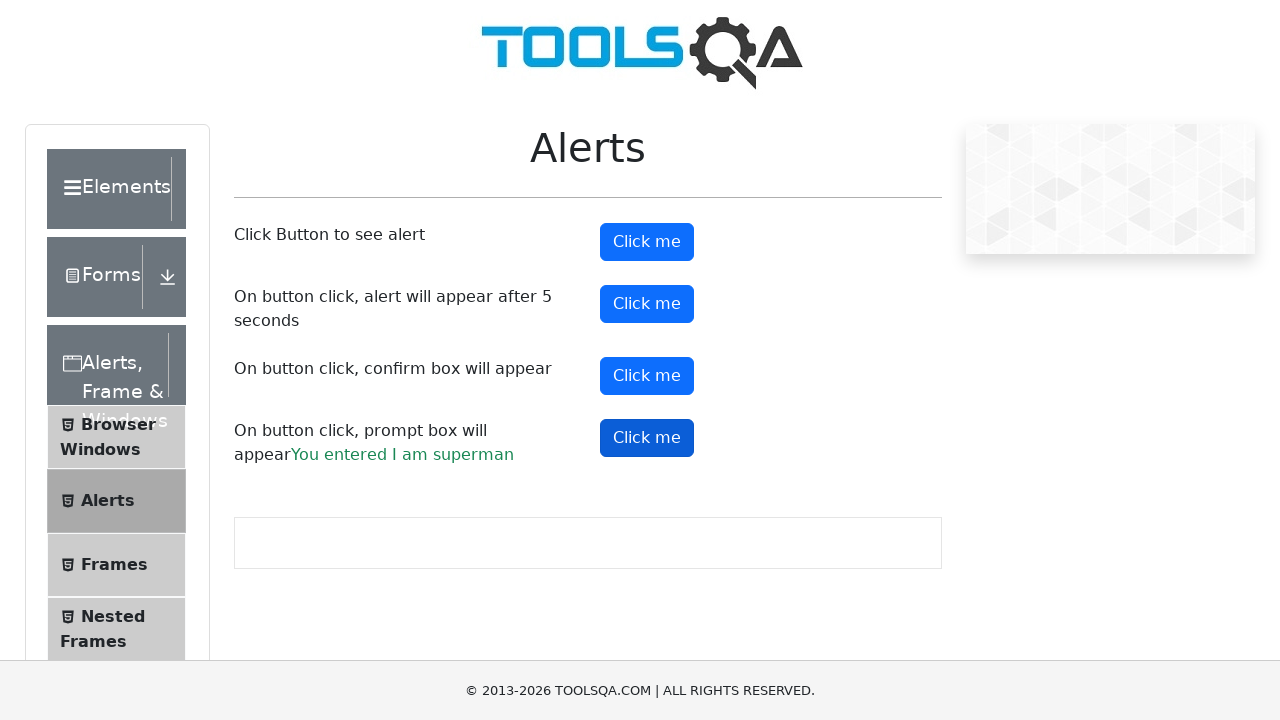